Tests dynamic loading functionality by clicking a Start button and verifying that "Hello World!" text appears after loading completes

Starting URL: https://automationfc.github.io/dynamic-loading/

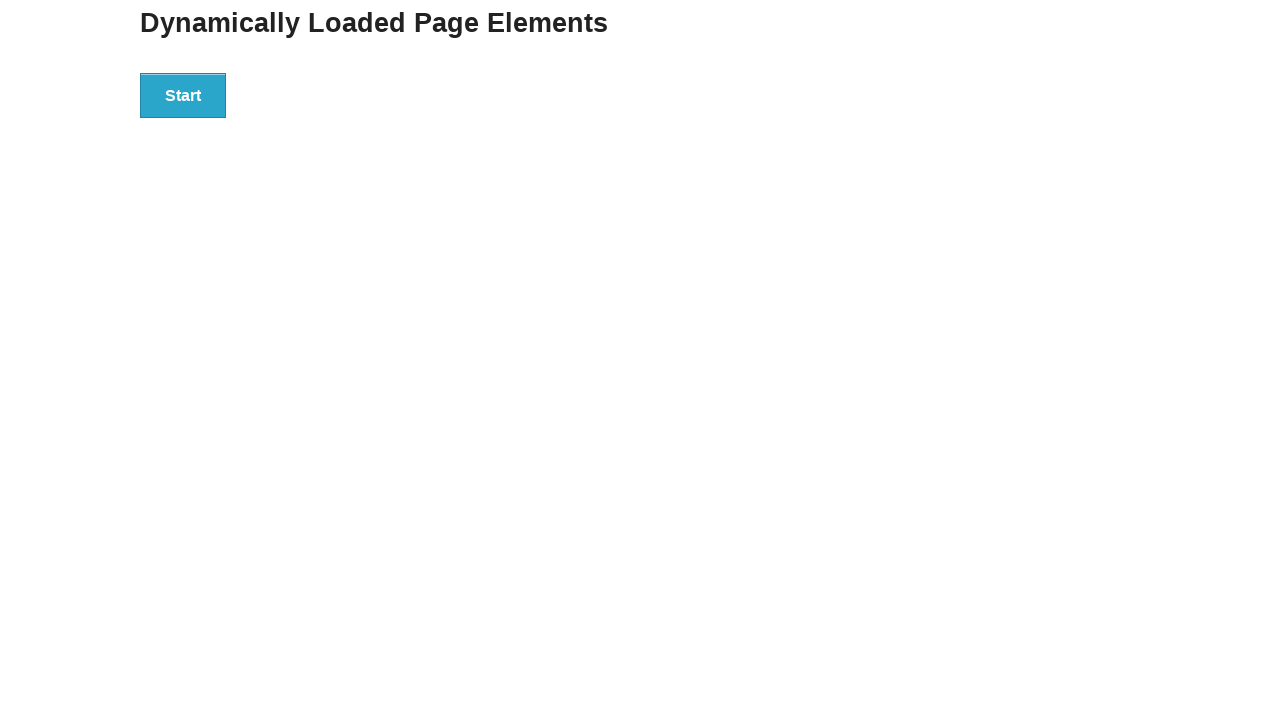

Clicked the Start button to initiate dynamic loading at (183, 95) on xpath=//div[@id='start']/button
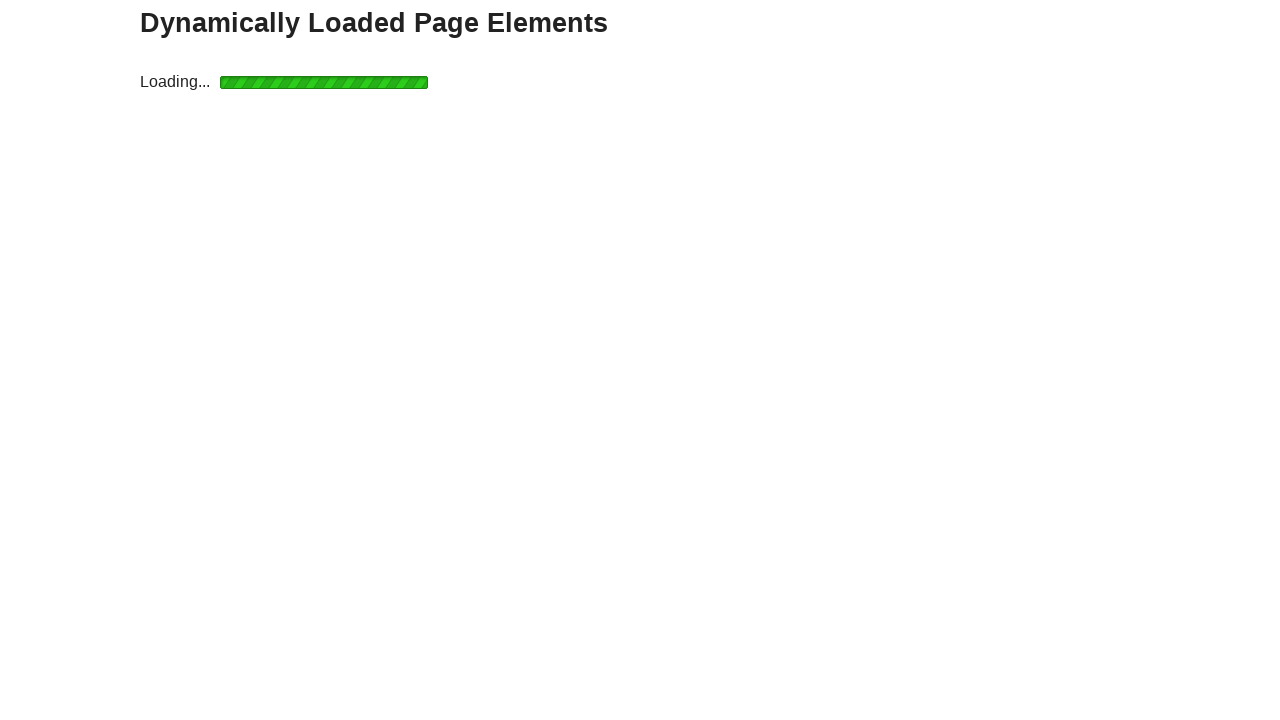

Waited for finish text to appear after loading completes
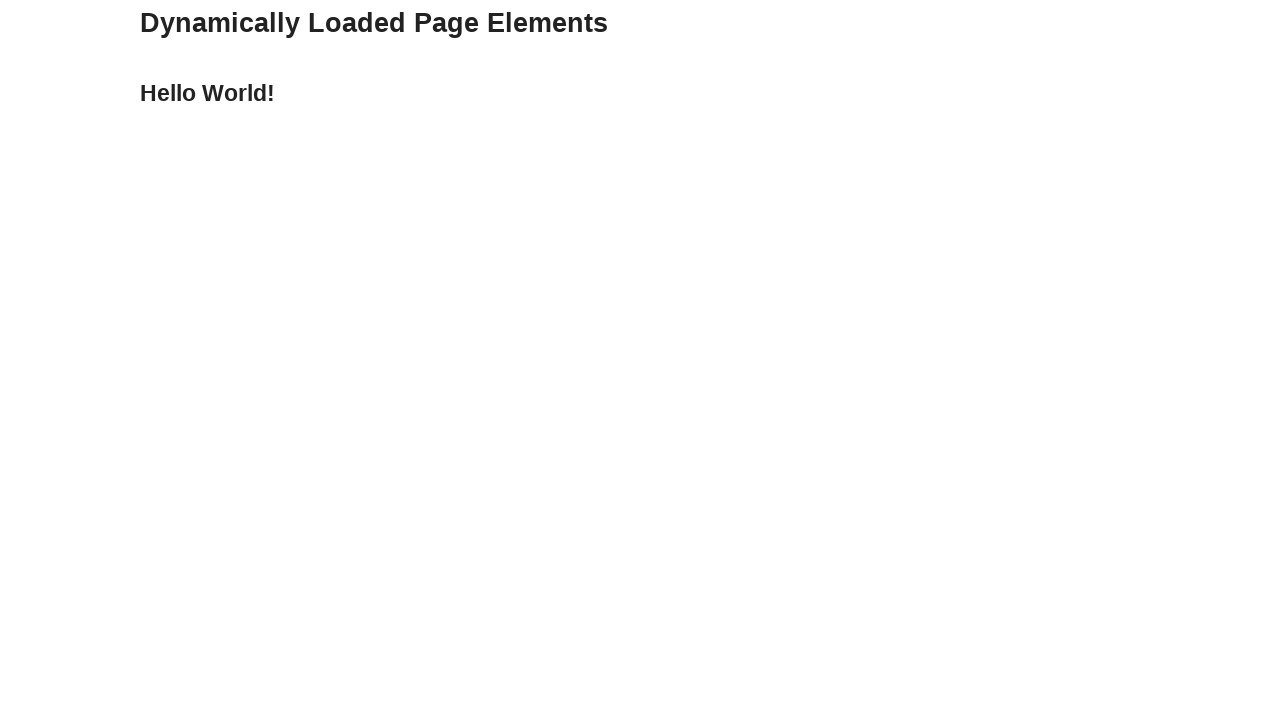

Retrieved the text content from the finish element
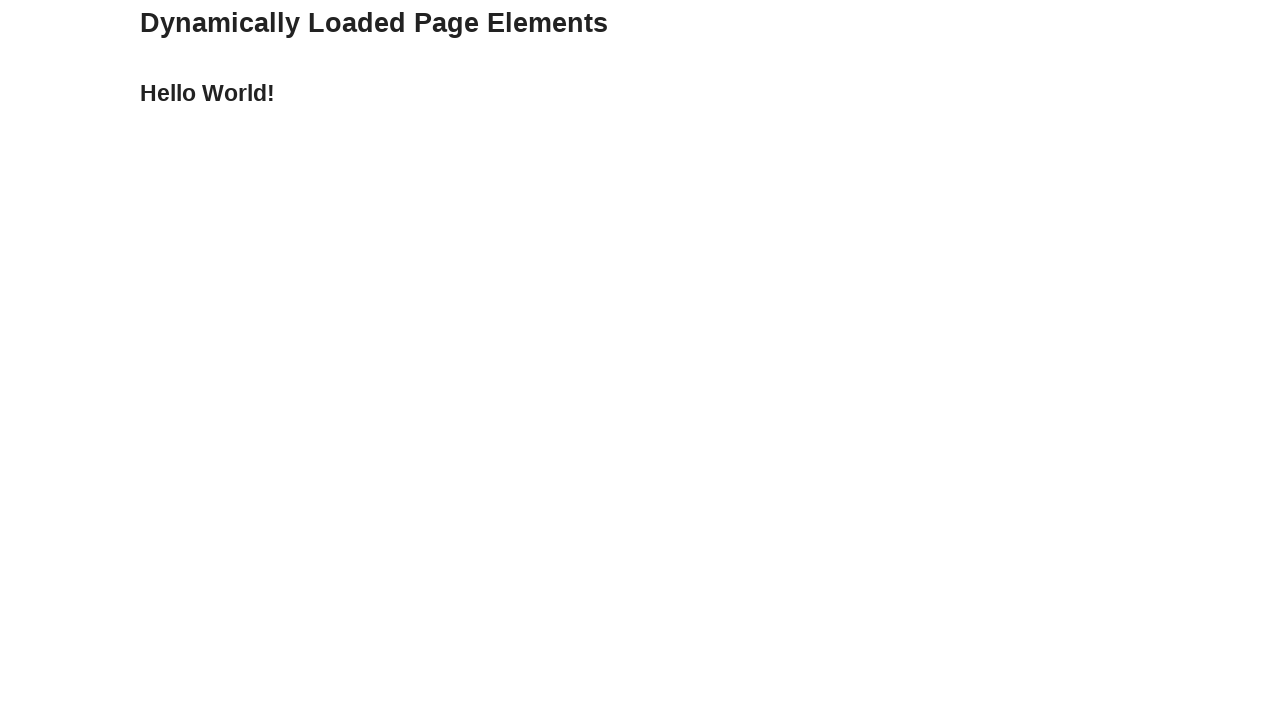

Verified that 'Hello World!' text appears as expected
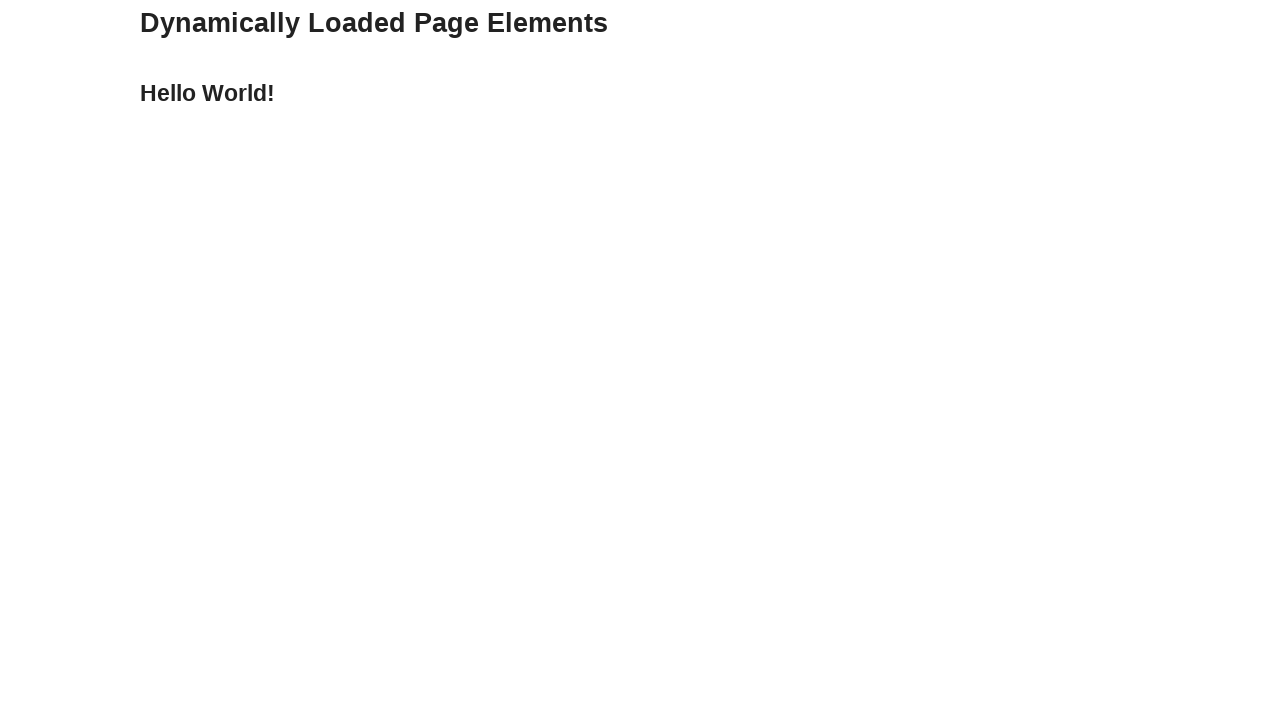

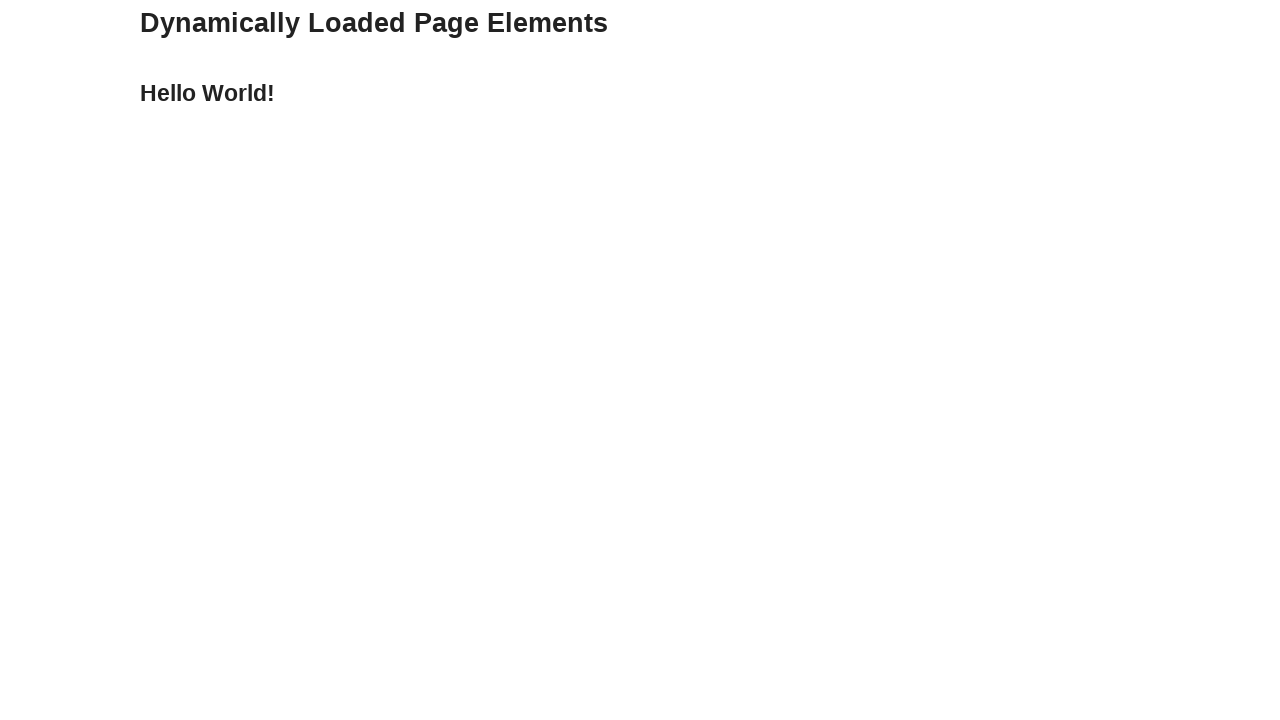